Navigates to rameshsoft.com and clicks on the Videos link to access the videos section

Starting URL: https://www.rameshsoft.com

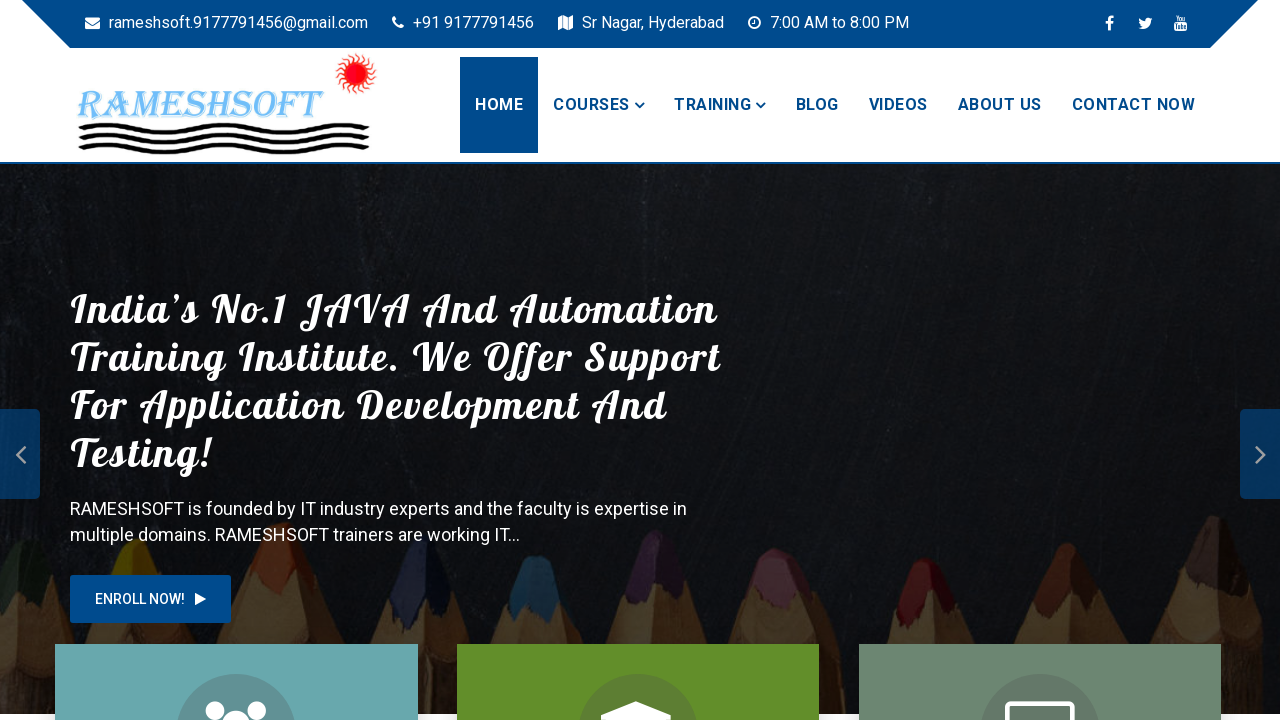

Navigated to https://www.rameshsoft.com
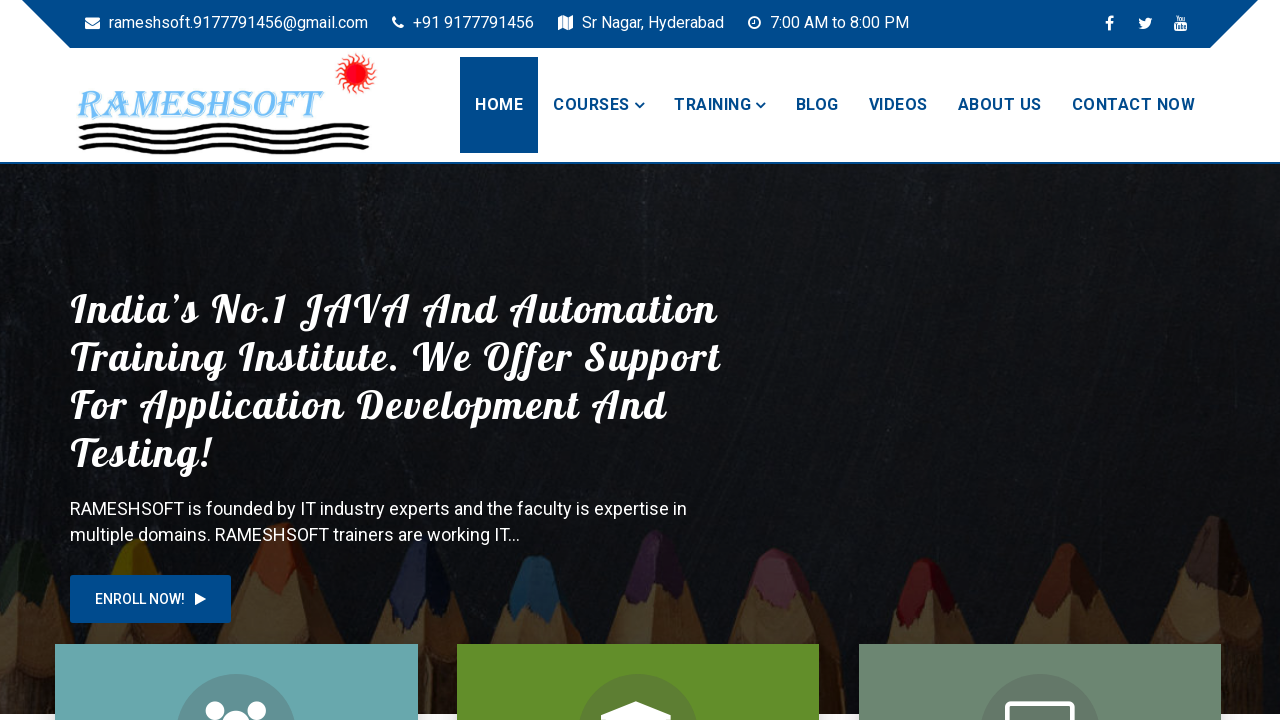

Clicked on the Videos link at (898, 105) on xpath=//a[text()='Videos']
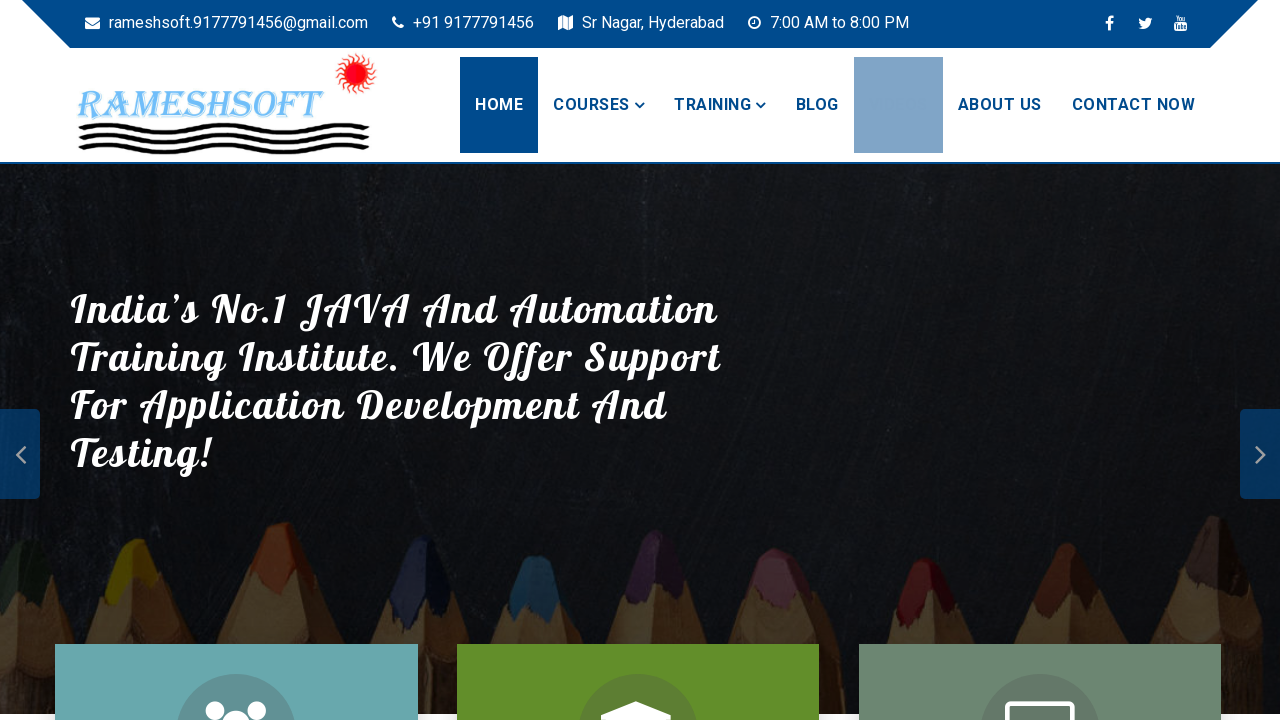

Videos page loaded successfully
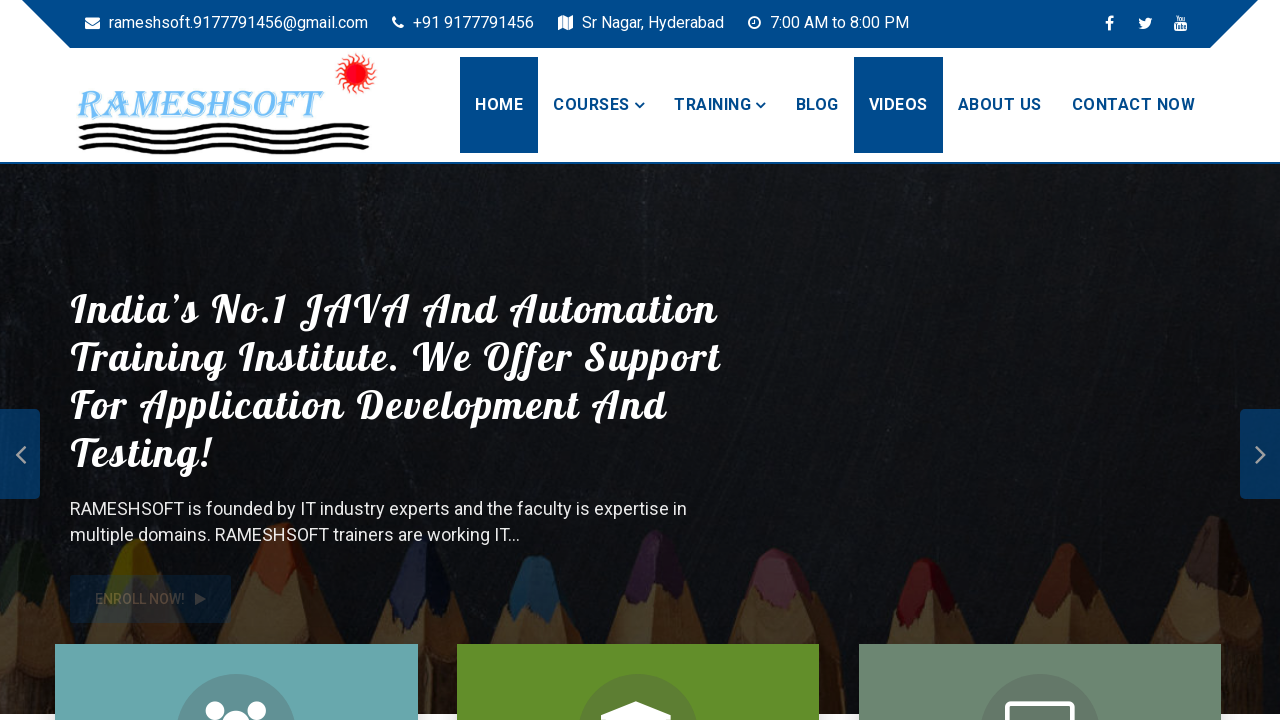

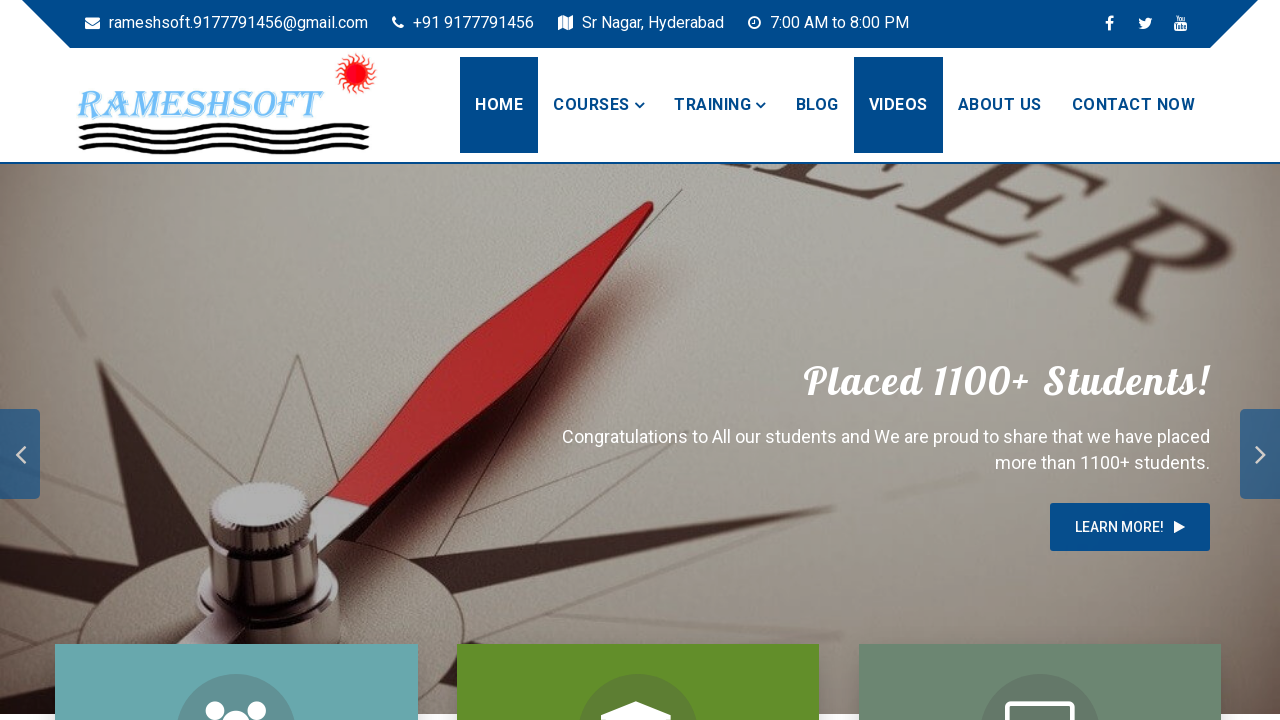